Tests Shadow DOM interaction by finding elements inside shadow roots, verifying text content, and clicking a checkbox within a shadow DOM structure

Starting URL: https://automationfc.github.io/shadow-dom

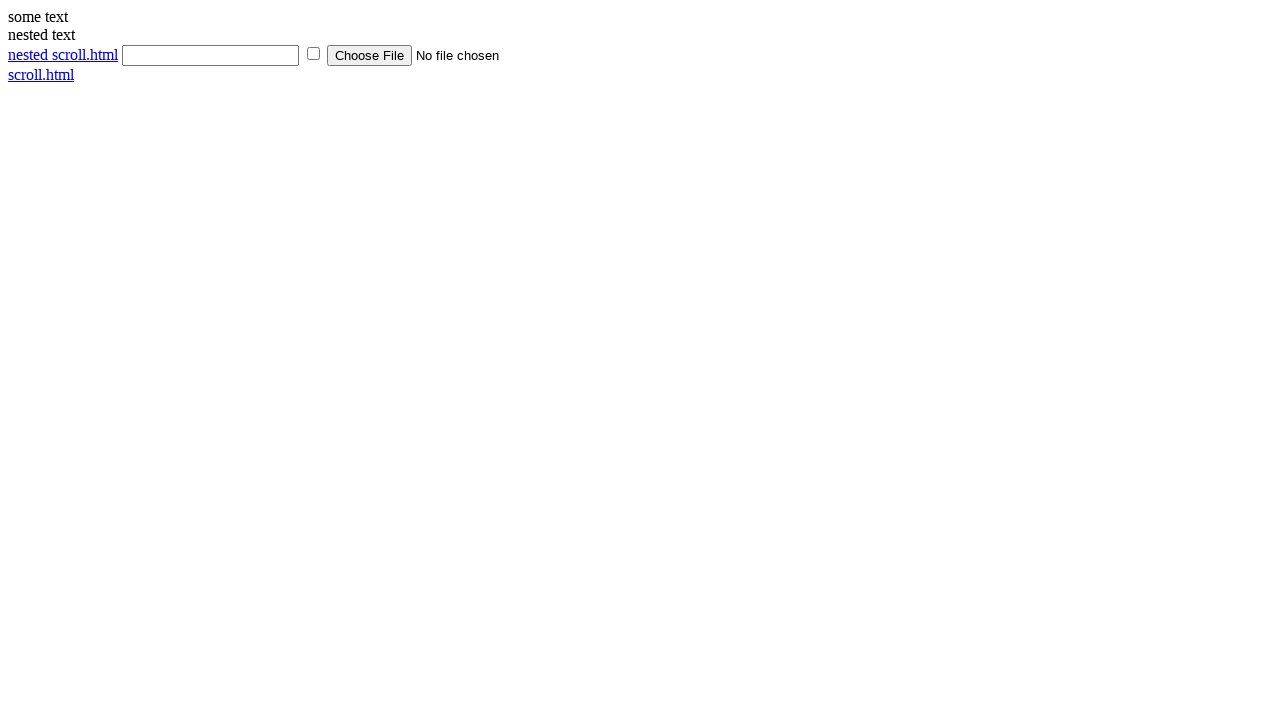

Located shadow host element #shadow_host
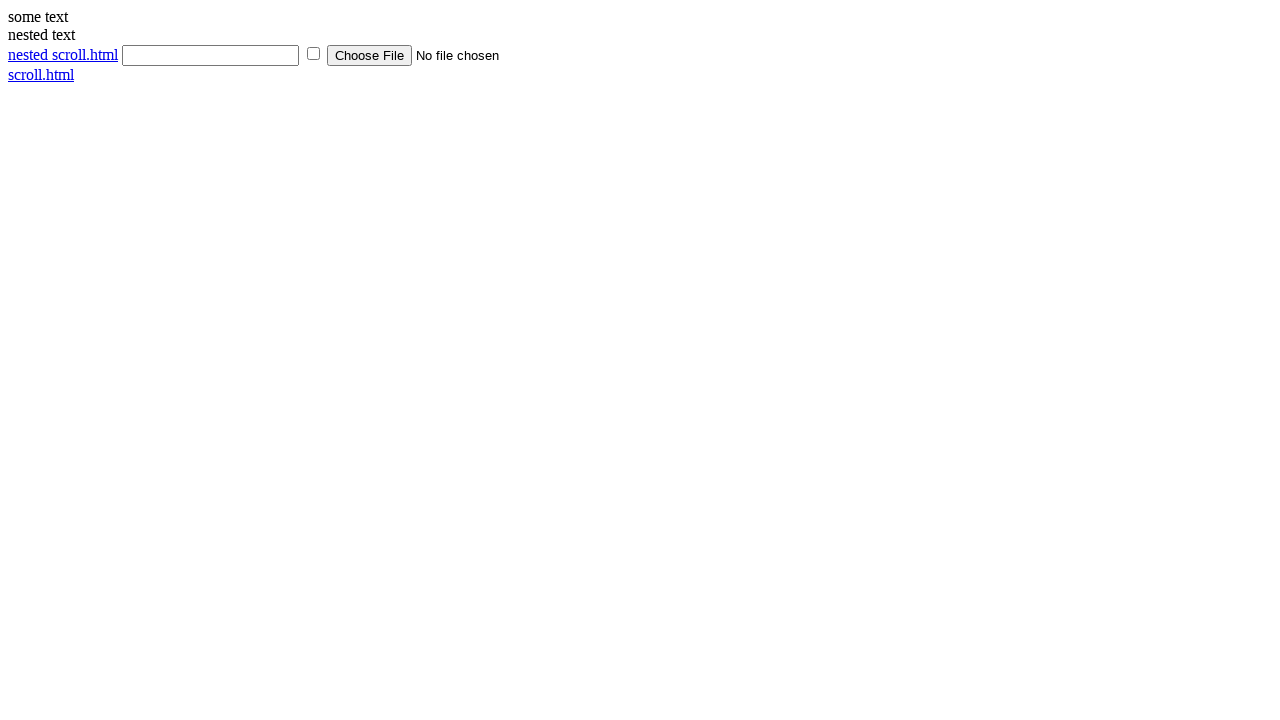

Located span.info element inside shadow root
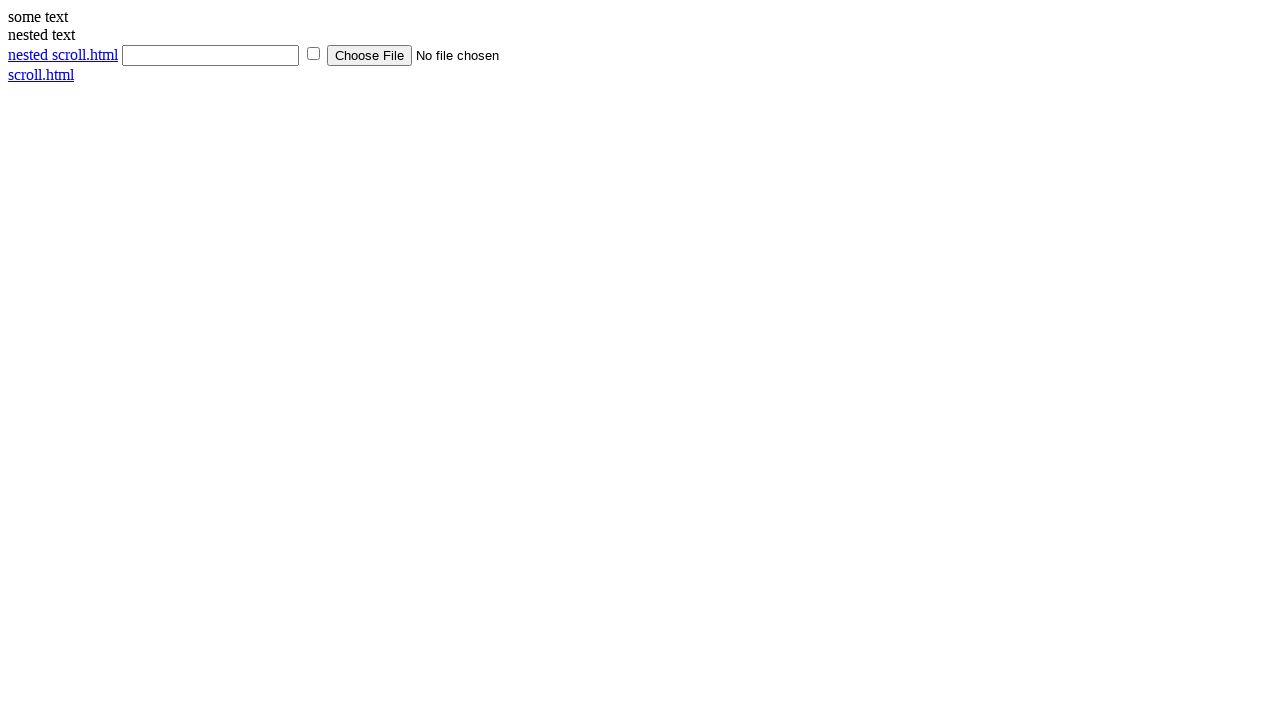

Verified span.info text content equals 'some text'
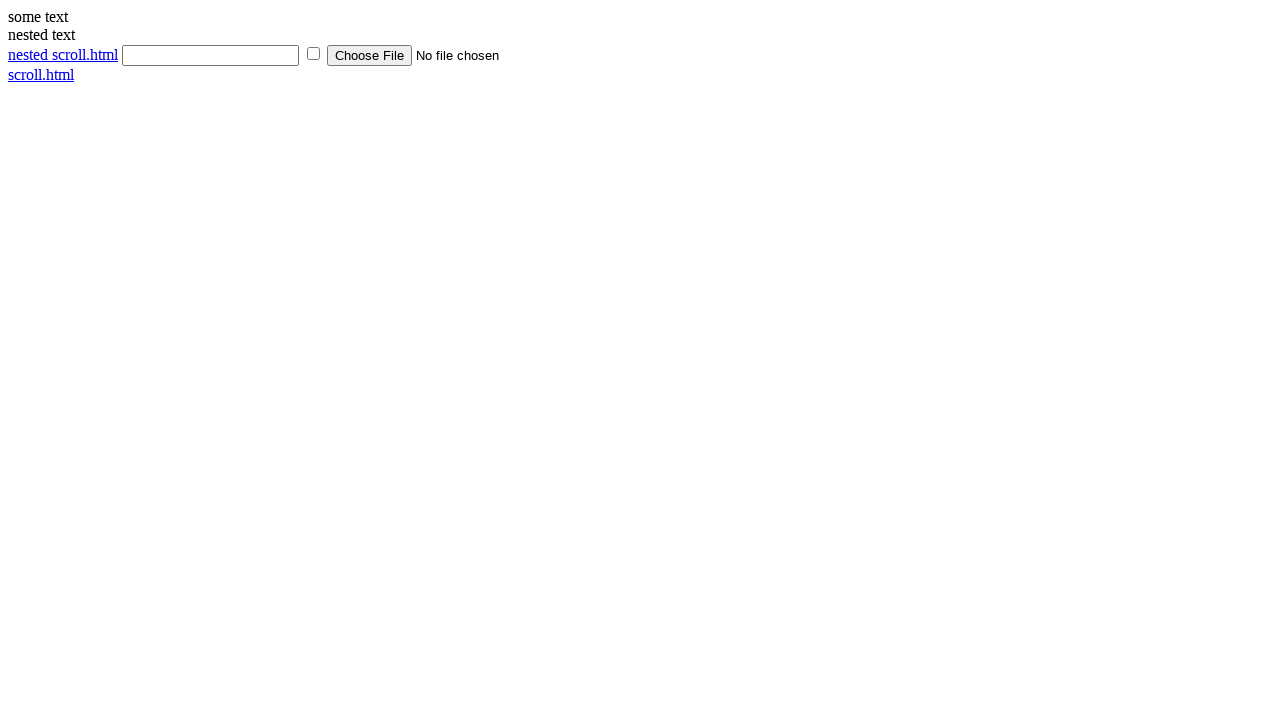

Located nested shadow host element #nested_shadow_host
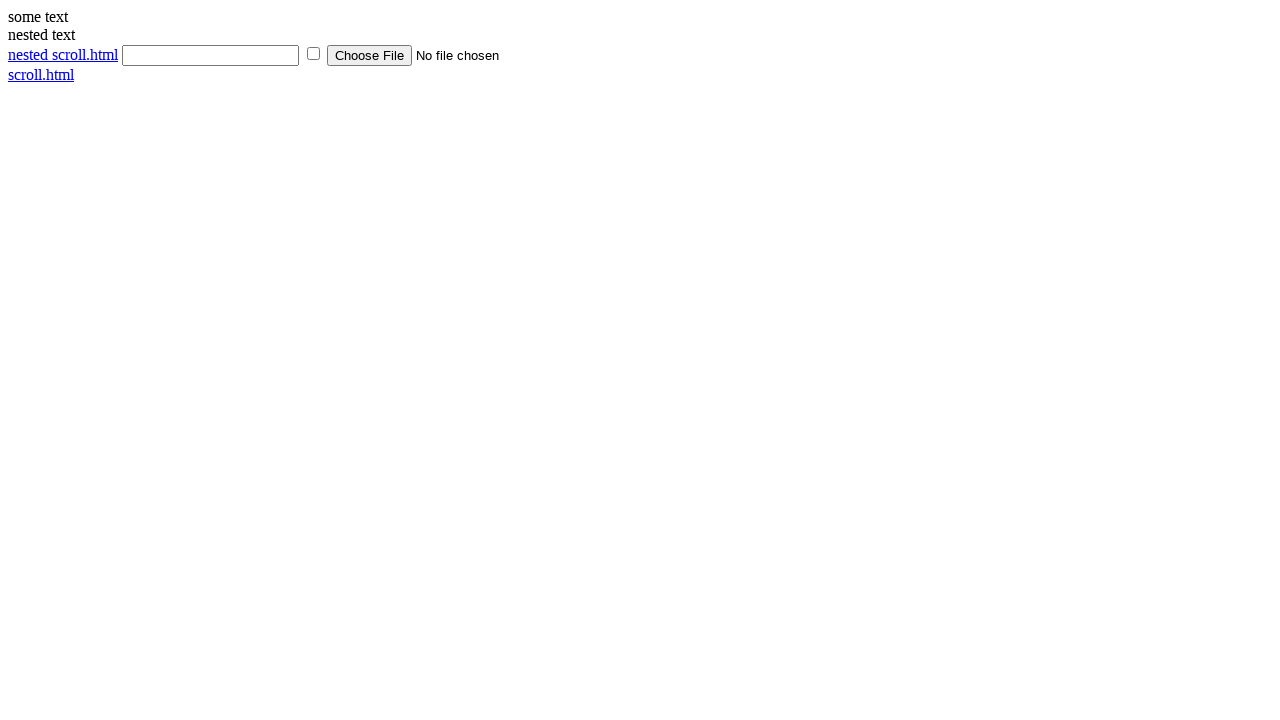

Located #nested_shadow_content > div element inside nested shadow root
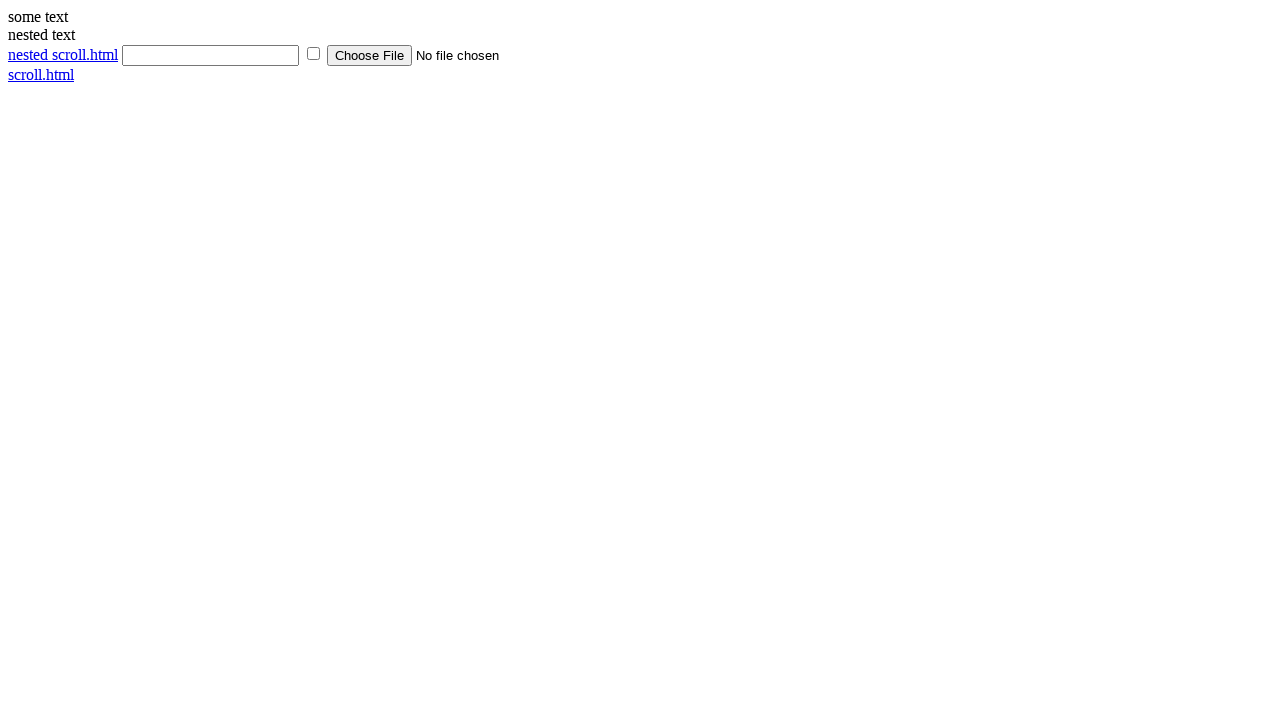

Verified nested_text content equals 'nested text'
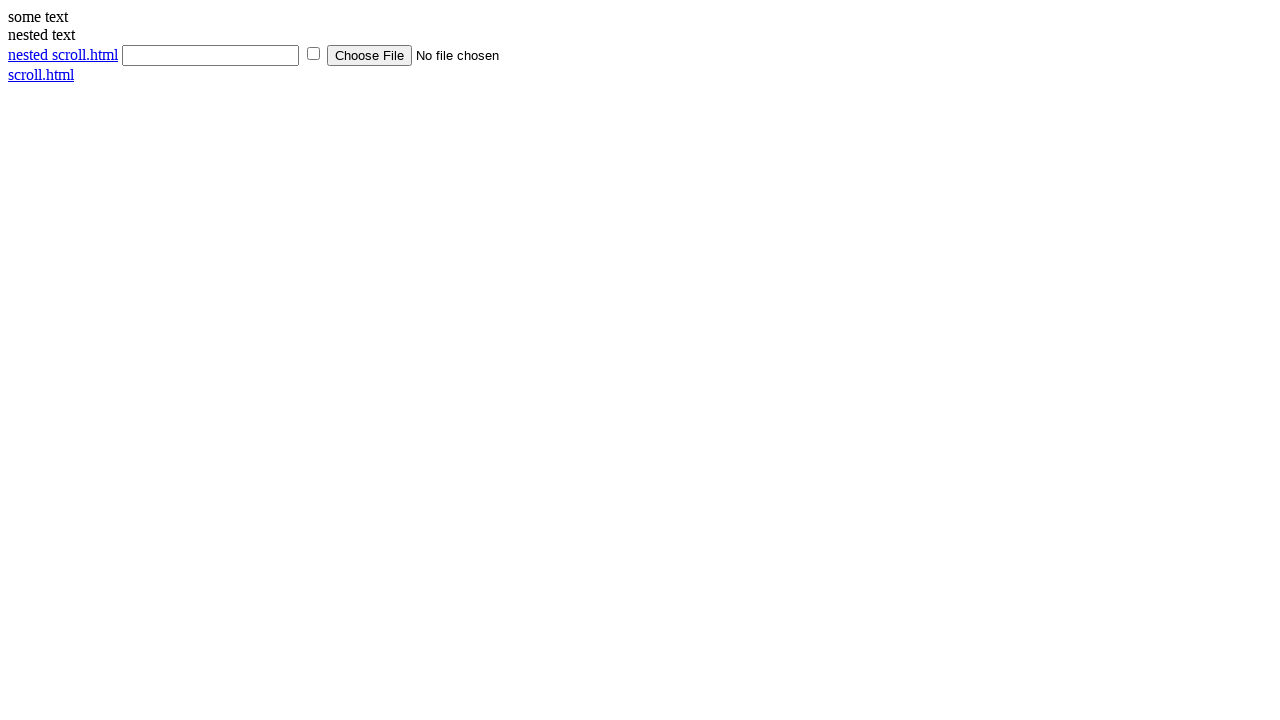

Located checkbox input[type='checkbox'] inside shadow root
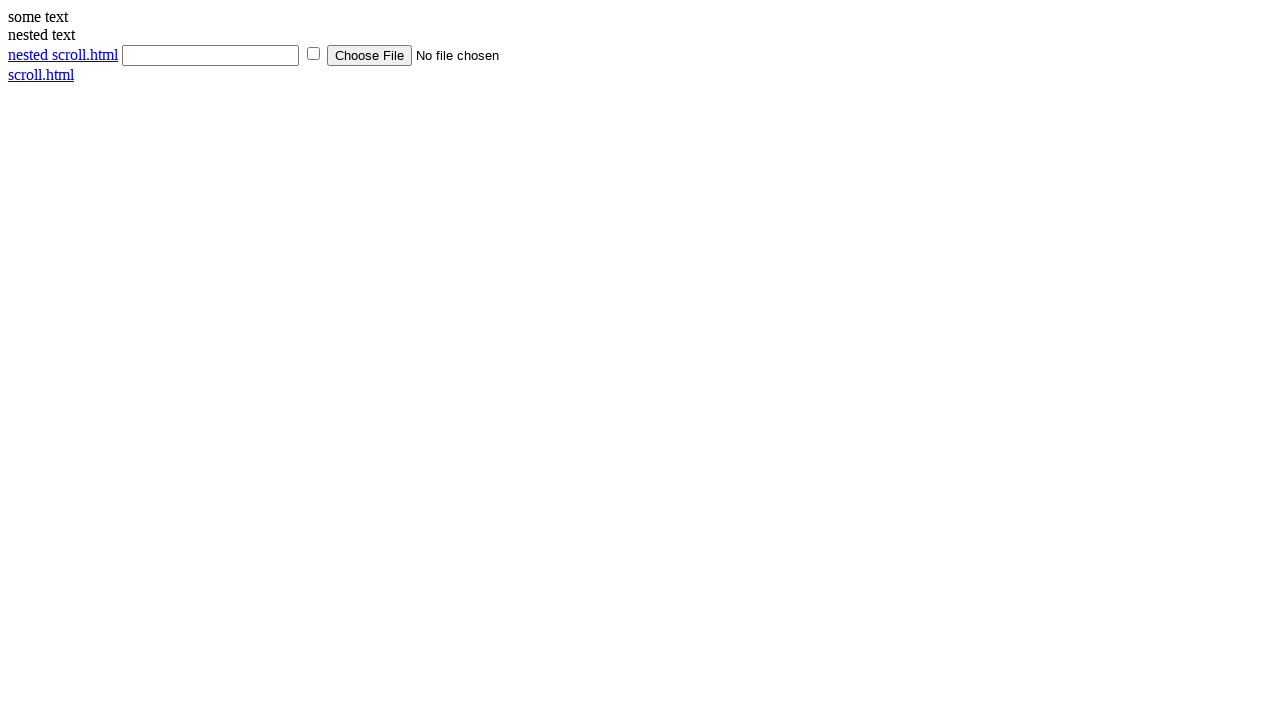

Waited 1000ms before checkbox interaction
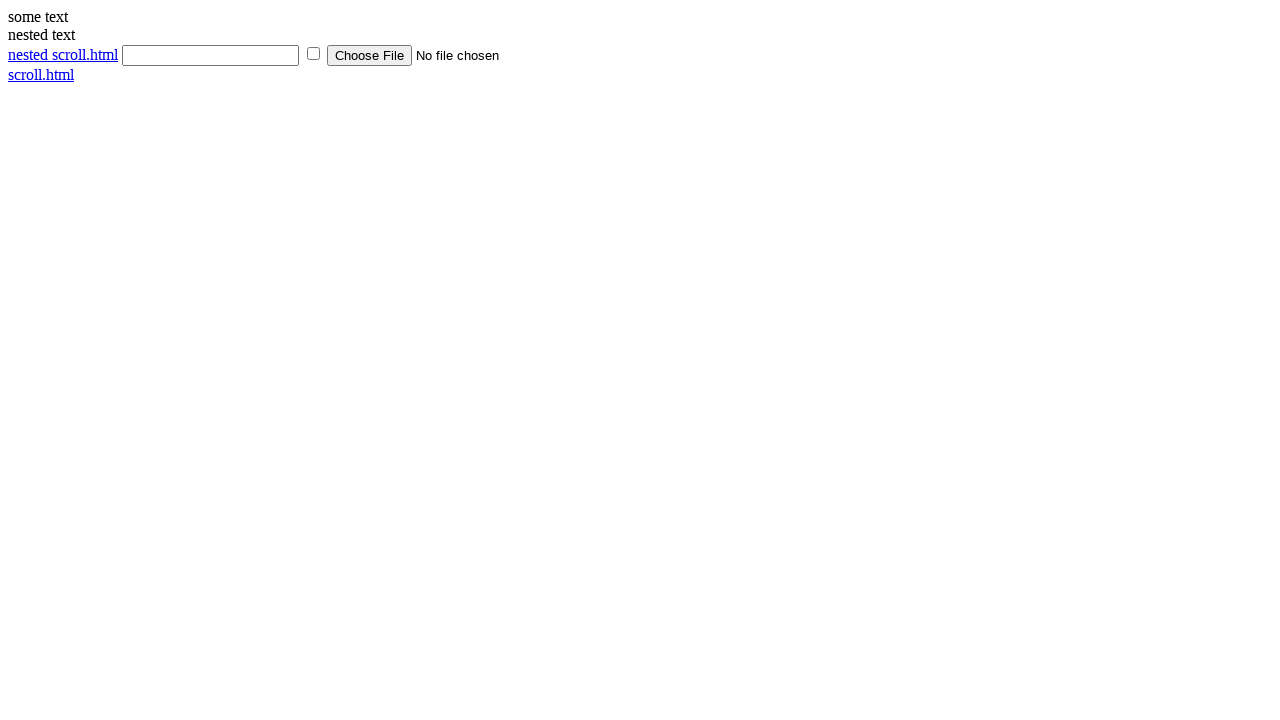

Clicked checkbox inside shadow root at (314, 54) on #shadow_host >> input[type='checkbox']
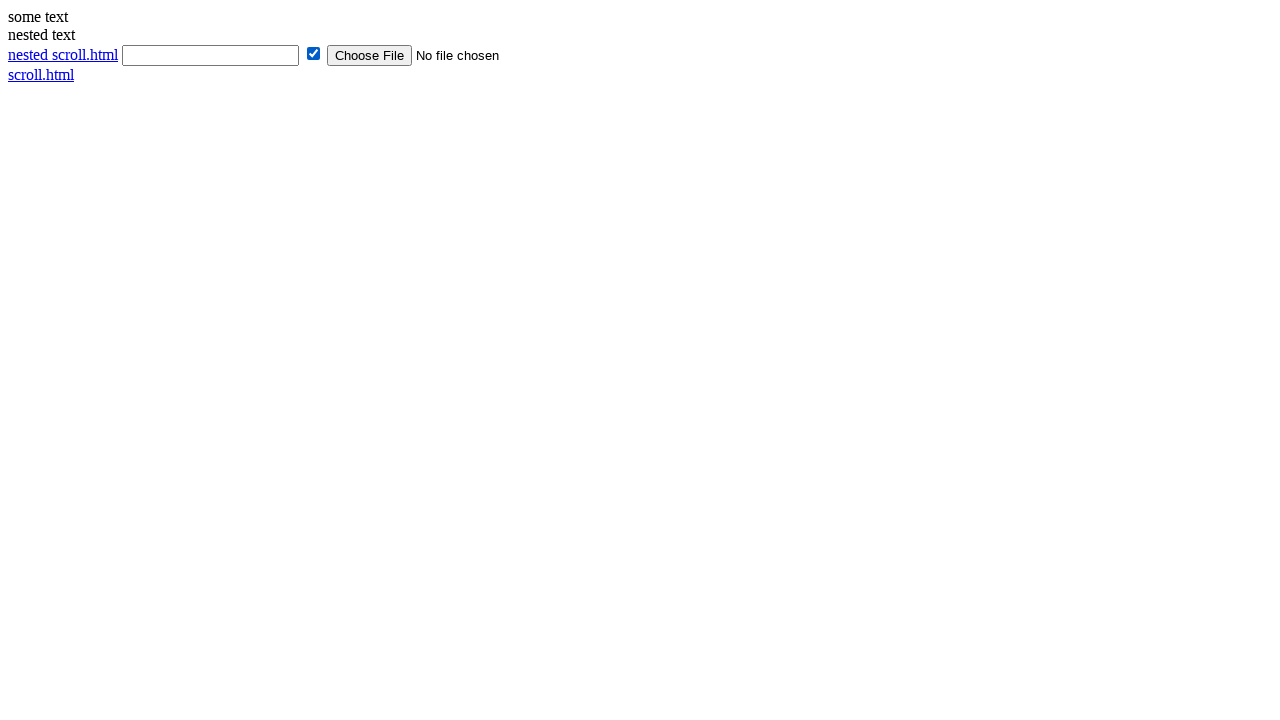

Waited 1000ms after checkbox click
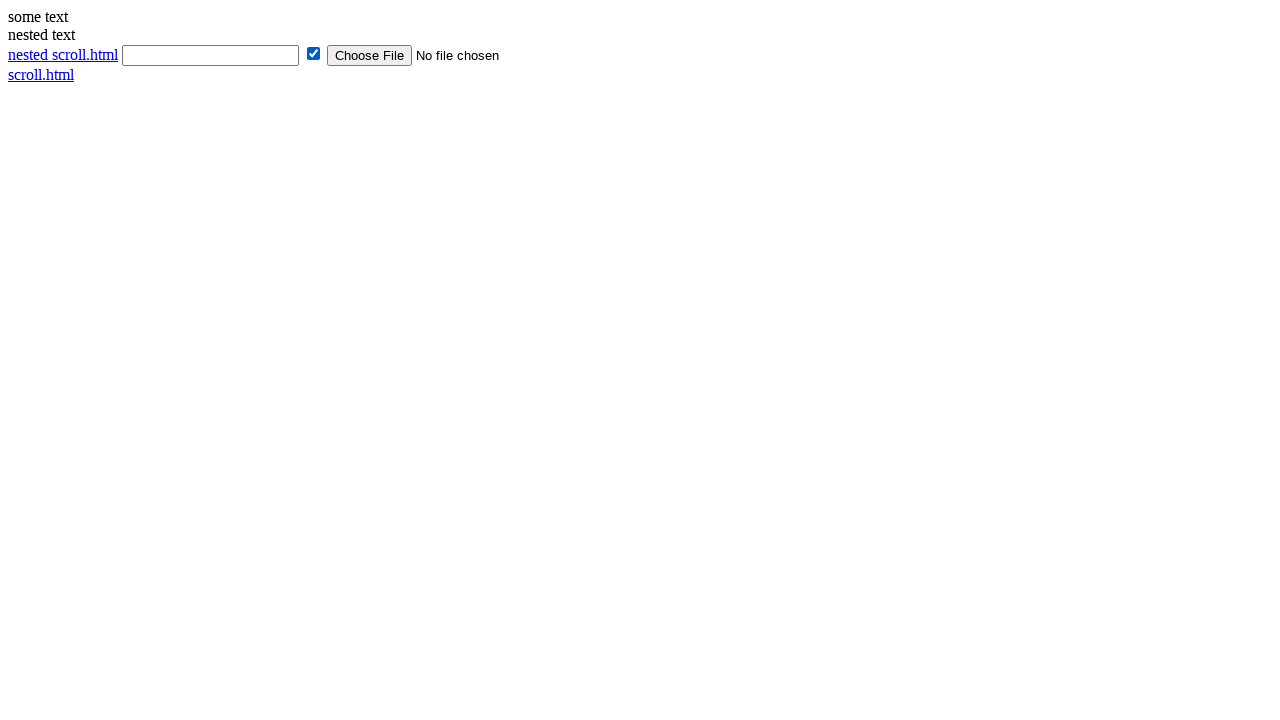

Verified checkbox is checked
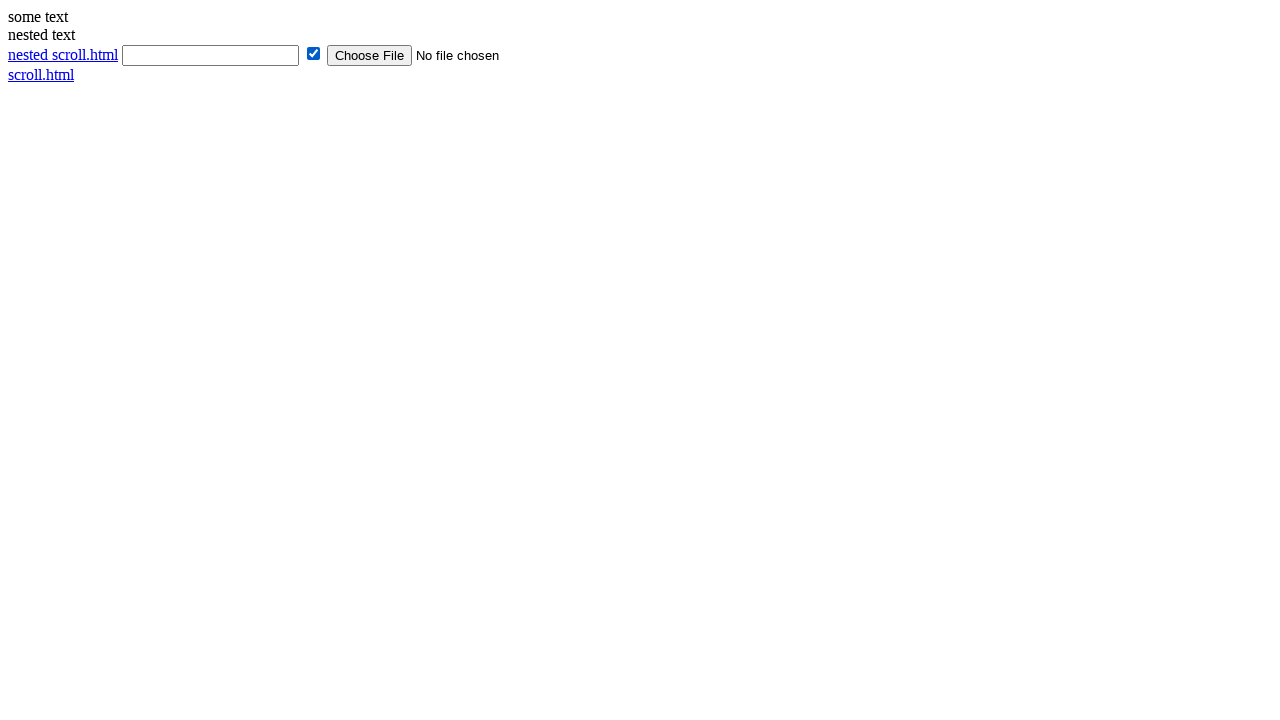

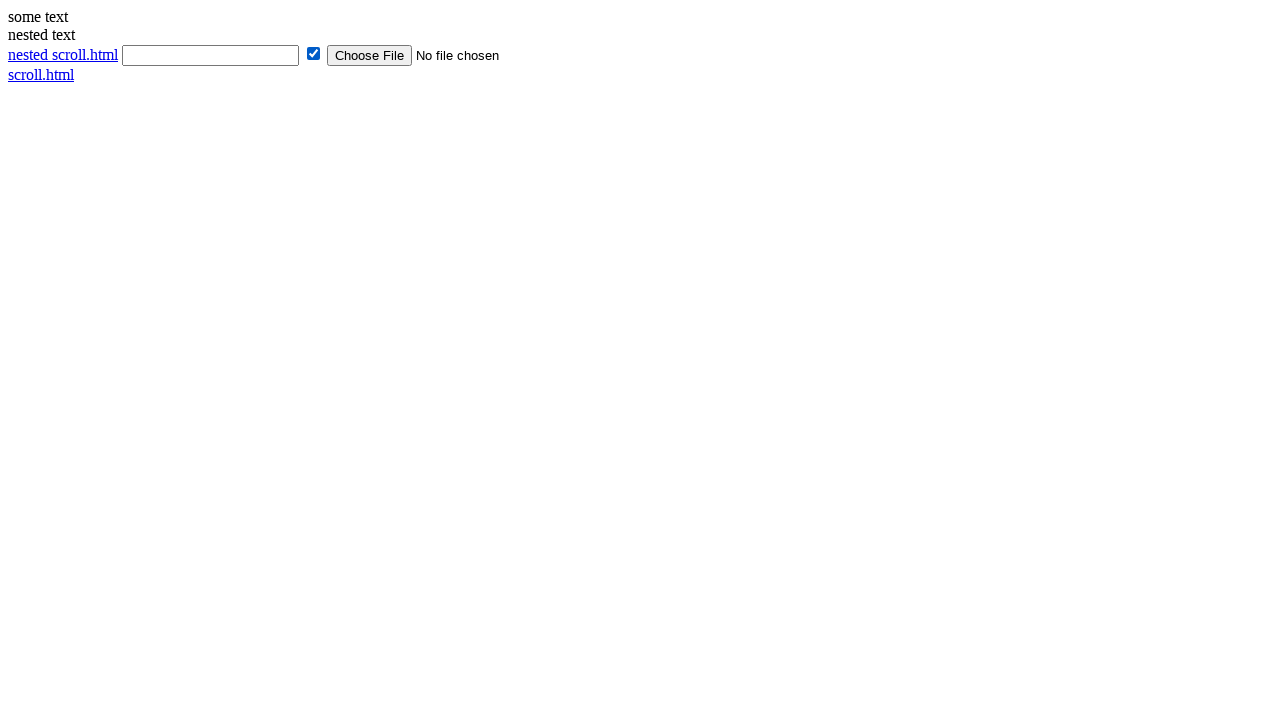